Tests a practice form submission by filling in name, email, and password fields, checking a checkbox, and clicking the submit button on a demo Angular practice page.

Starting URL: https://www.rahulshettyacademy.com/angularpractice/

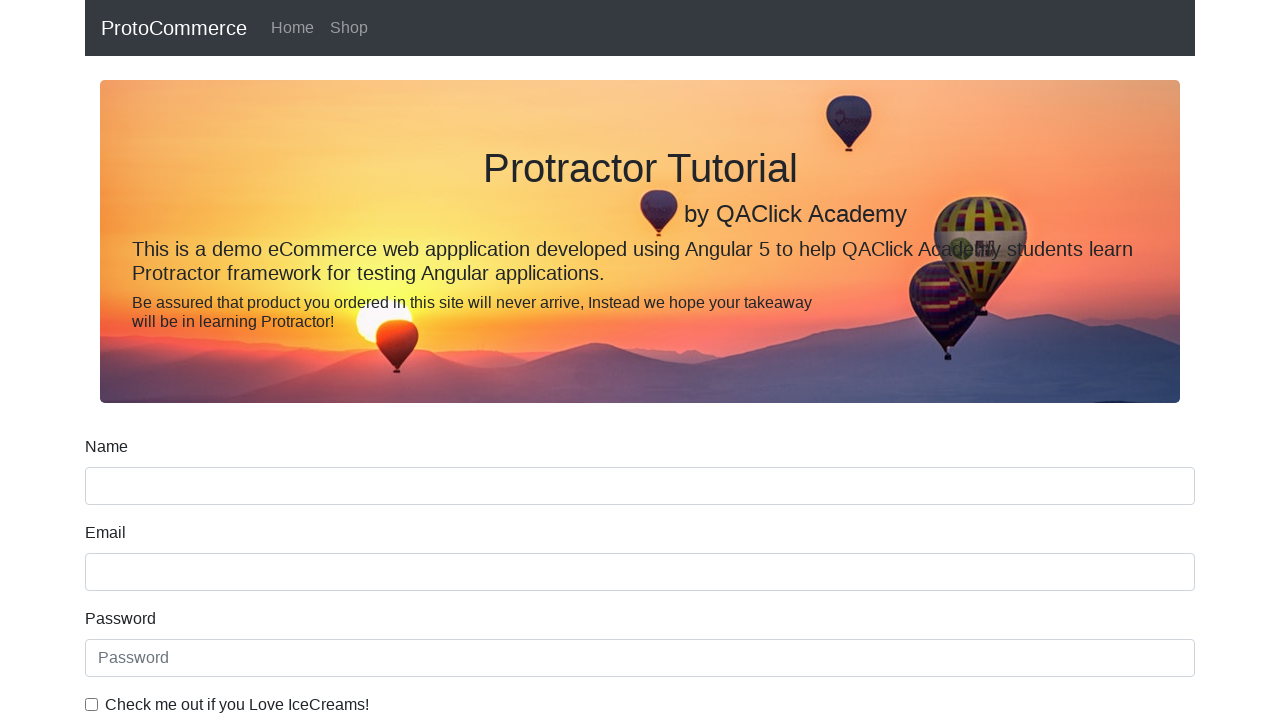

Filled name field with 'Supriya' on input[name='name']
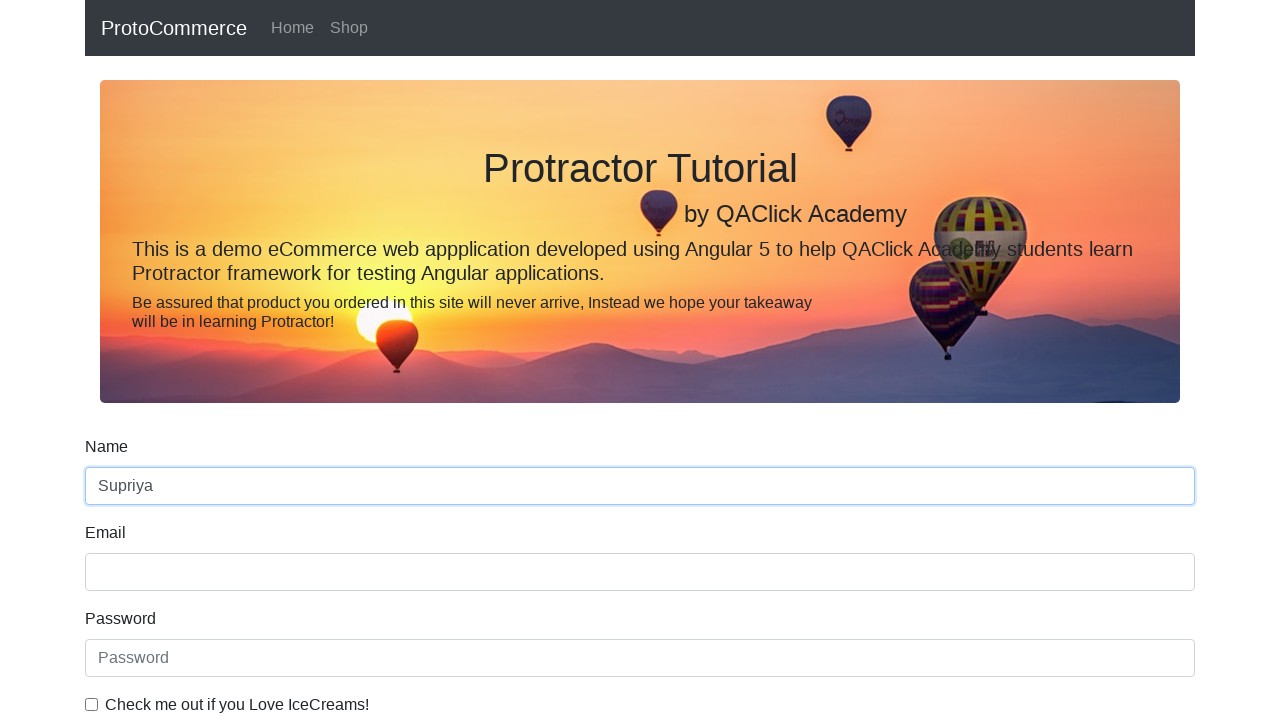

Filled email field with 'abc@gmail.com' on input[name='email']
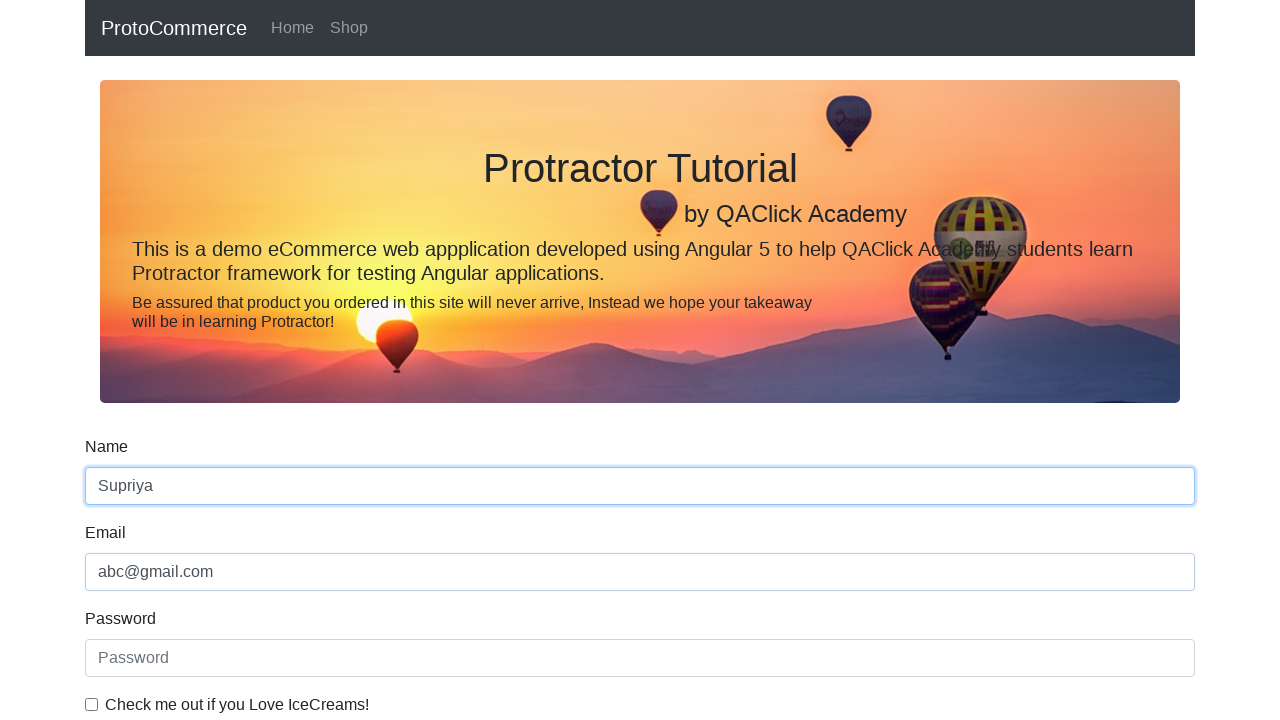

Filled password field with '1234' on #exampleInputPassword1
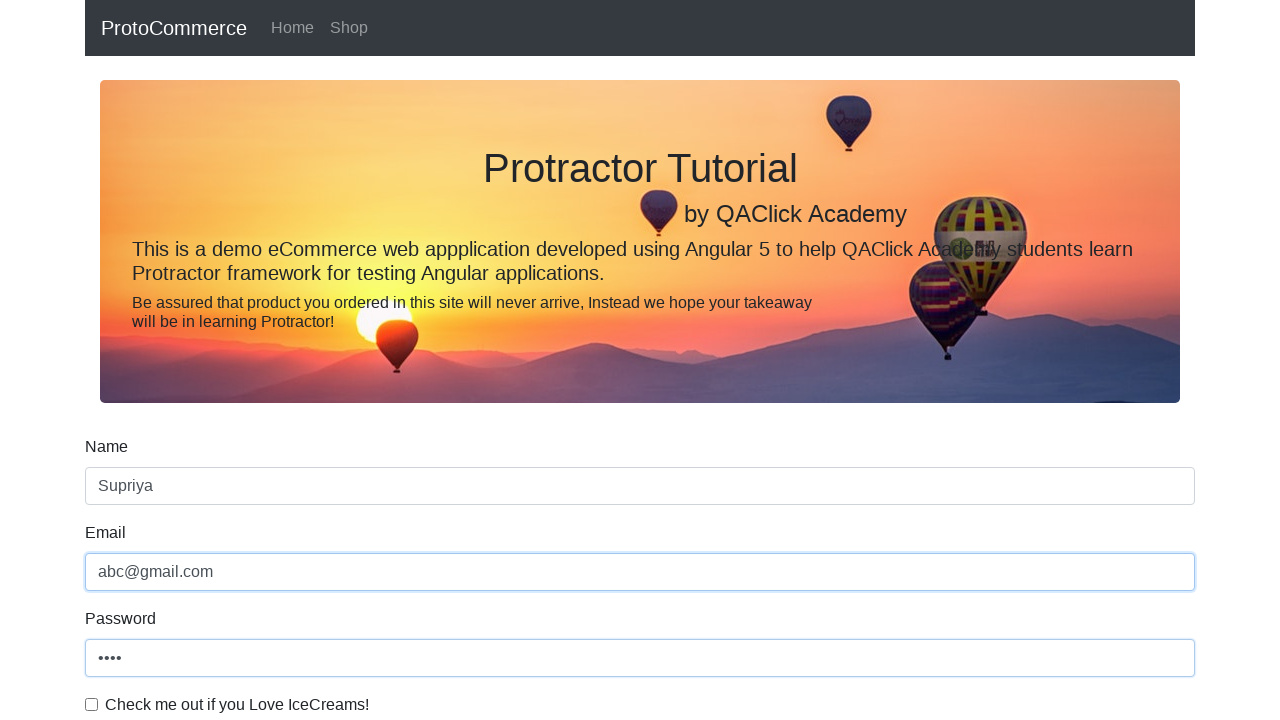

Checked the checkbox at (92, 704) on #exampleCheck1
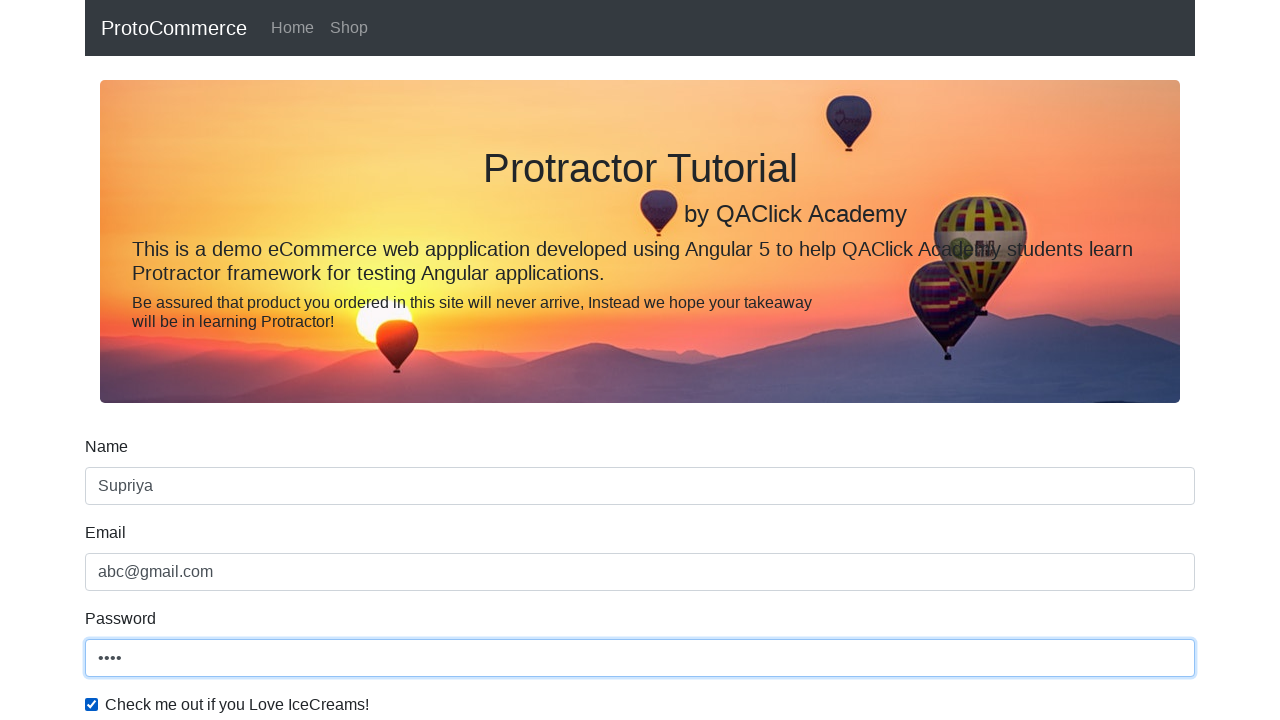

Clicked the submit button at (123, 491) on input[type='submit']
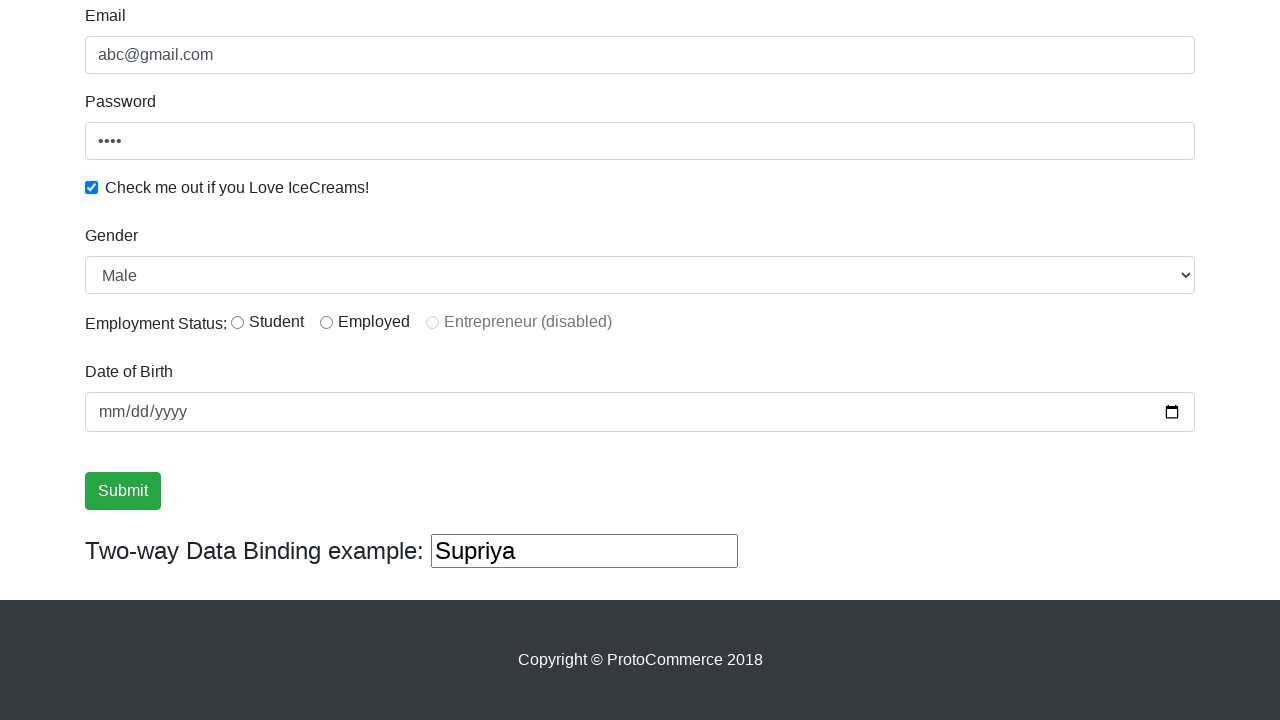

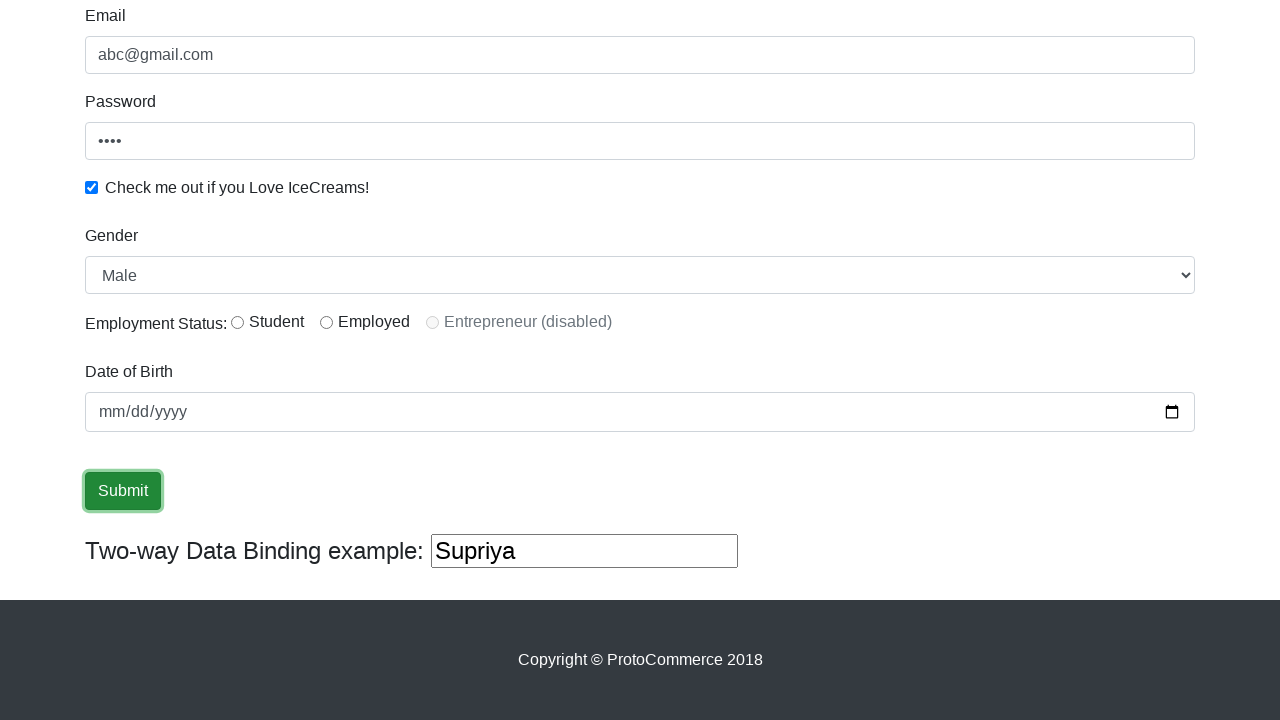